Tests passenger dropdown functionality by opening the dropdown, incrementing the adult passenger count 4 times to reach 5 adults, closing the dropdown, and verifying the displayed text shows "5 Adult".

Starting URL: https://rahulshettyacademy.com/dropdownsPractise/

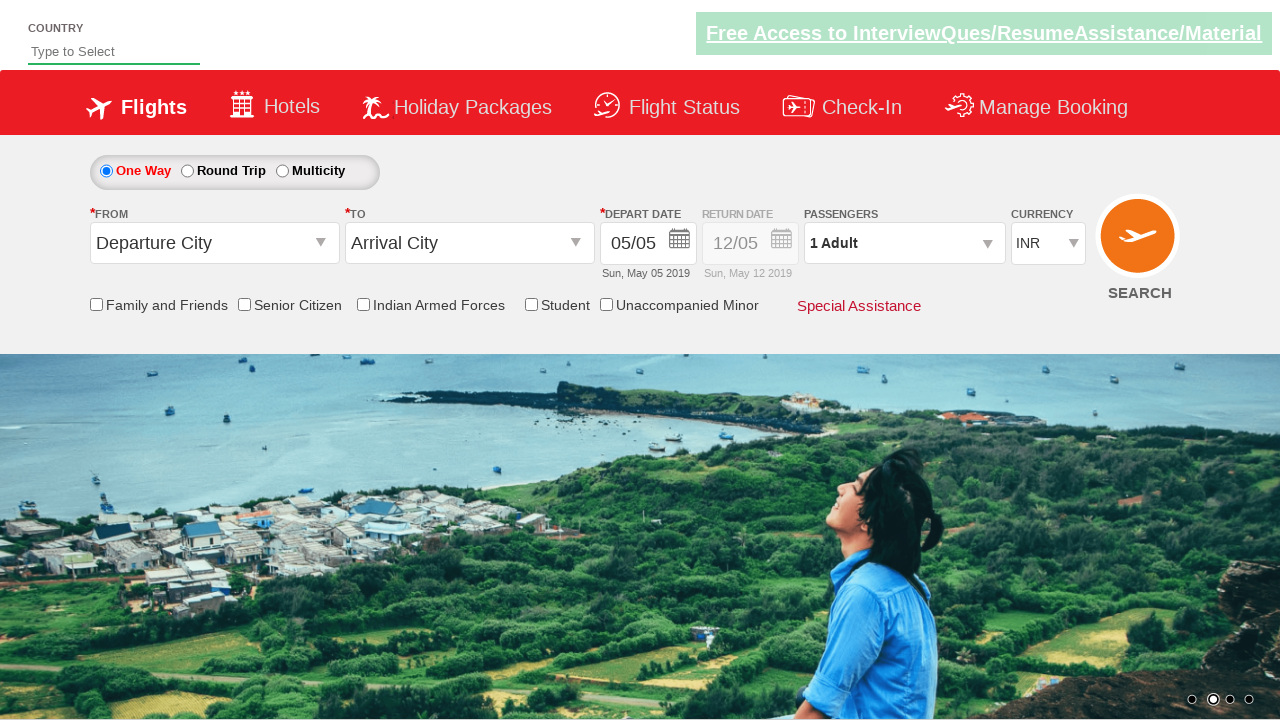

Clicked passenger info dropdown to open it at (904, 243) on #divpaxinfo
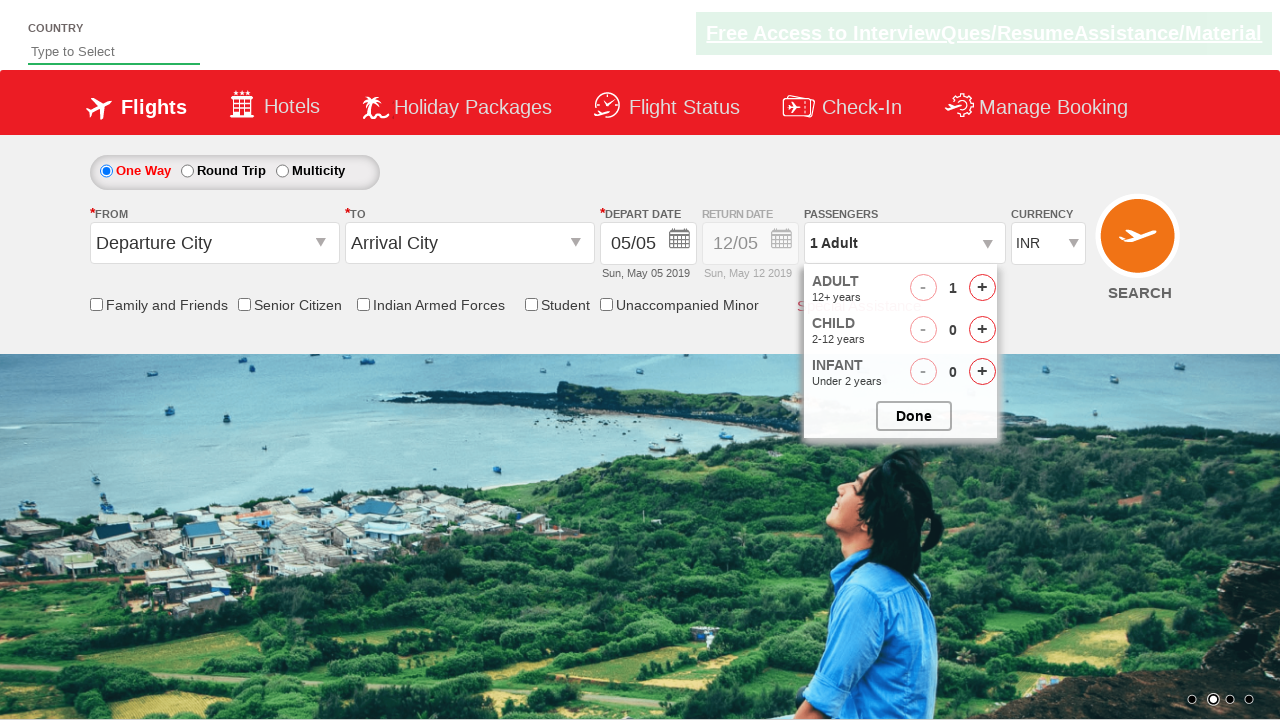

Increment adult button became visible
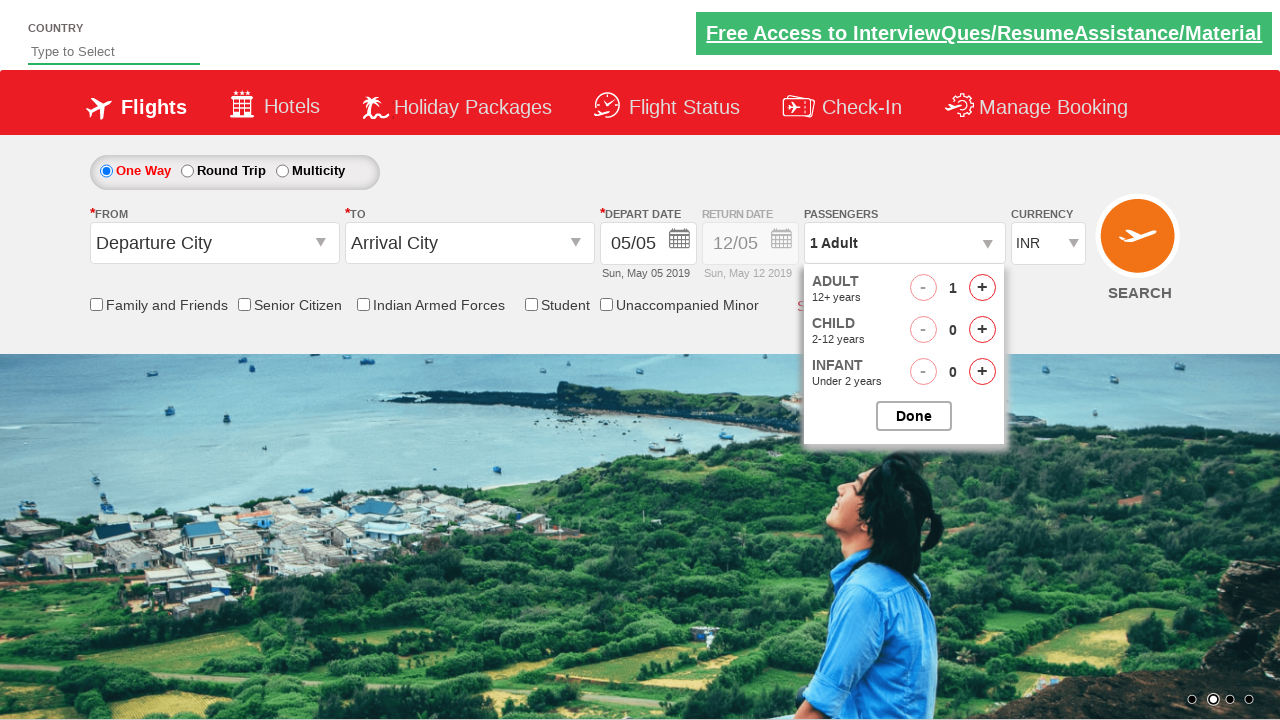

Clicked increment adult button (click 1 of 4) at (982, 288) on #hrefIncAdt
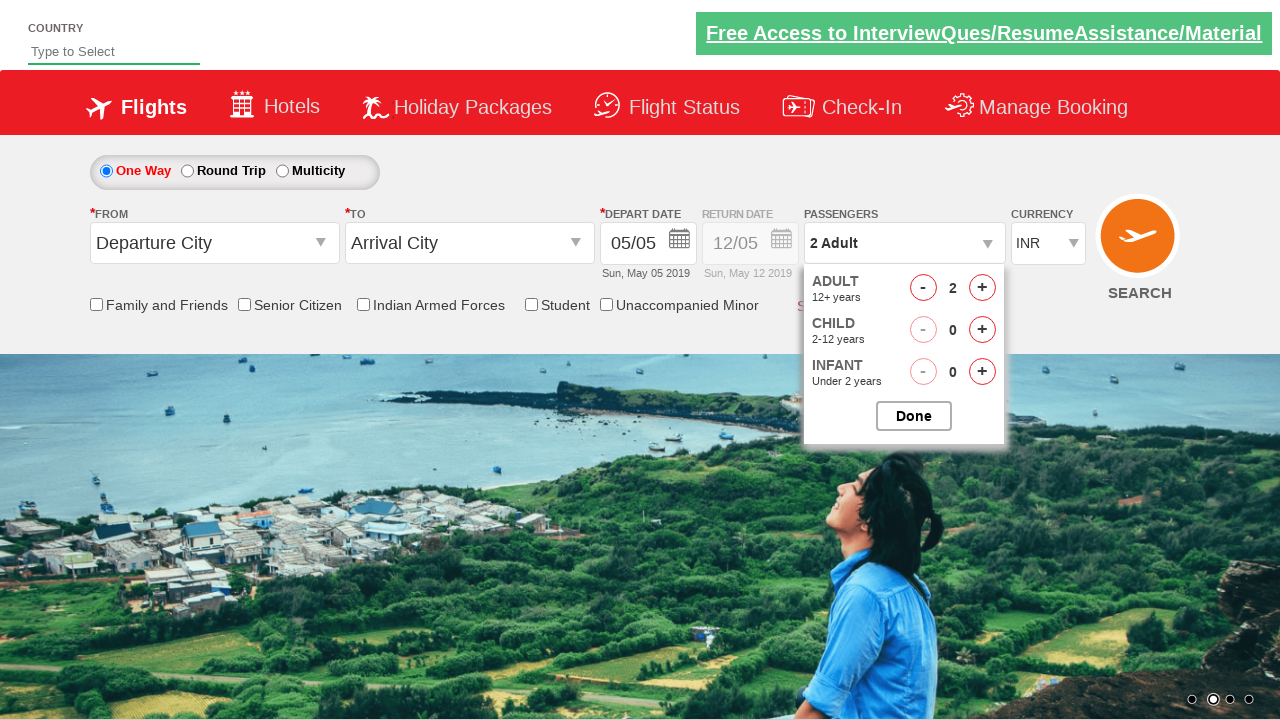

Clicked increment adult button (click 2 of 4) at (982, 288) on #hrefIncAdt
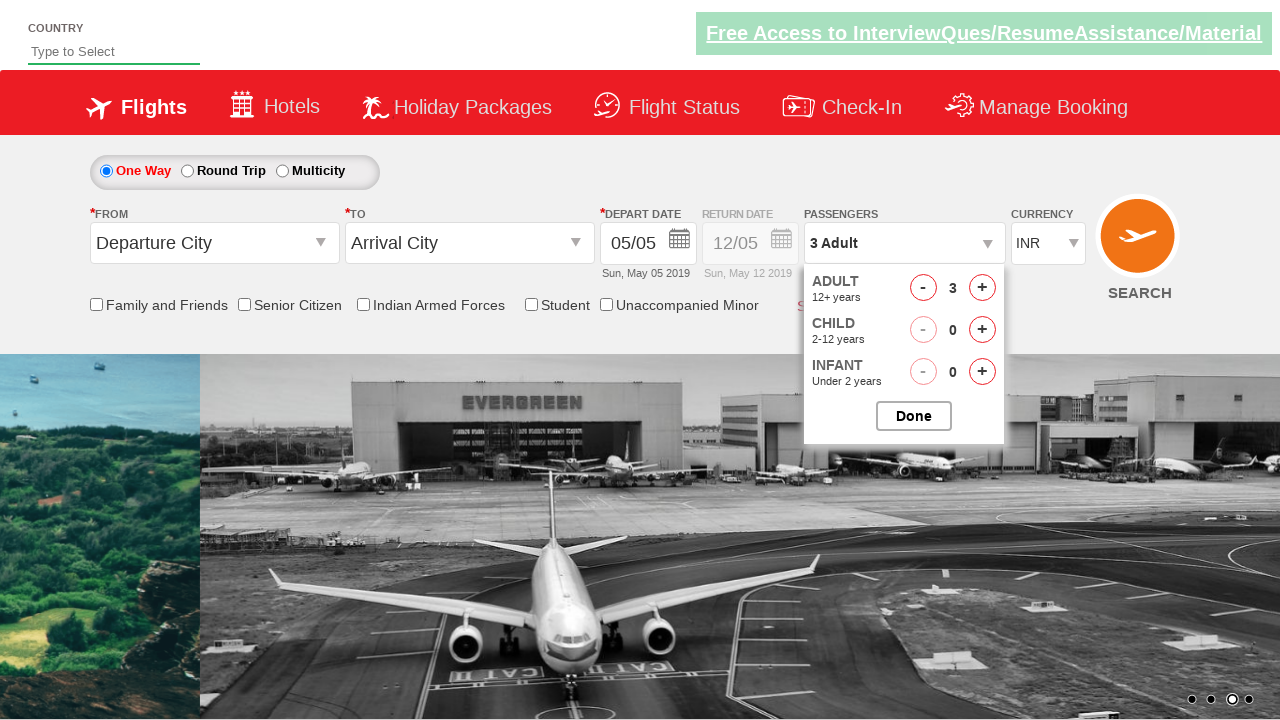

Clicked increment adult button (click 3 of 4) at (982, 288) on #hrefIncAdt
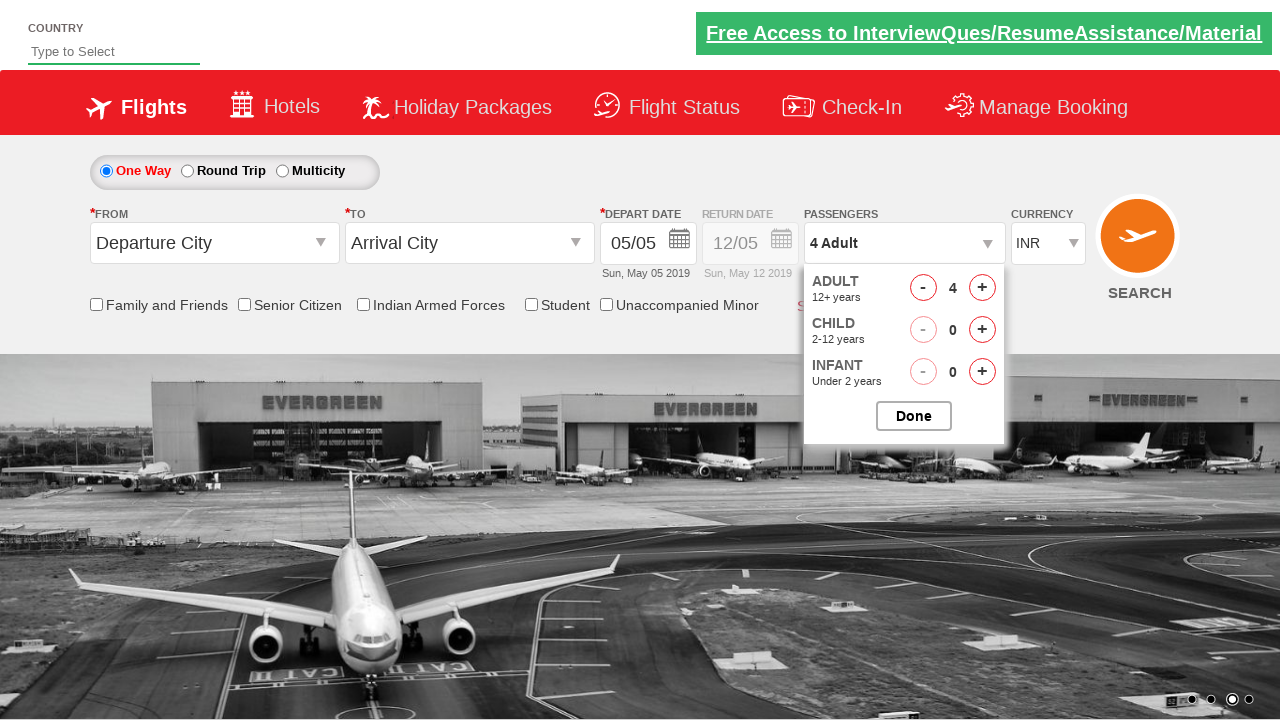

Clicked increment adult button (click 4 of 4) at (982, 288) on #hrefIncAdt
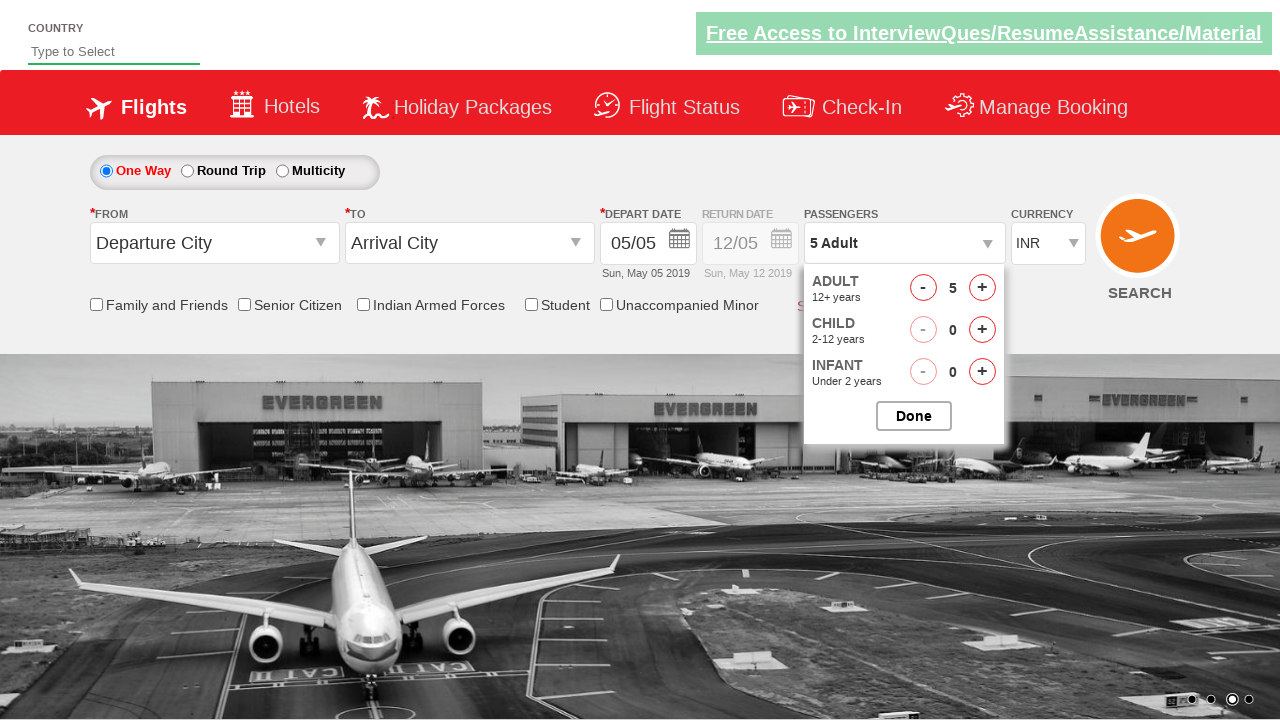

Clicked button to close passenger selection dropdown at (914, 416) on #btnclosepaxoption
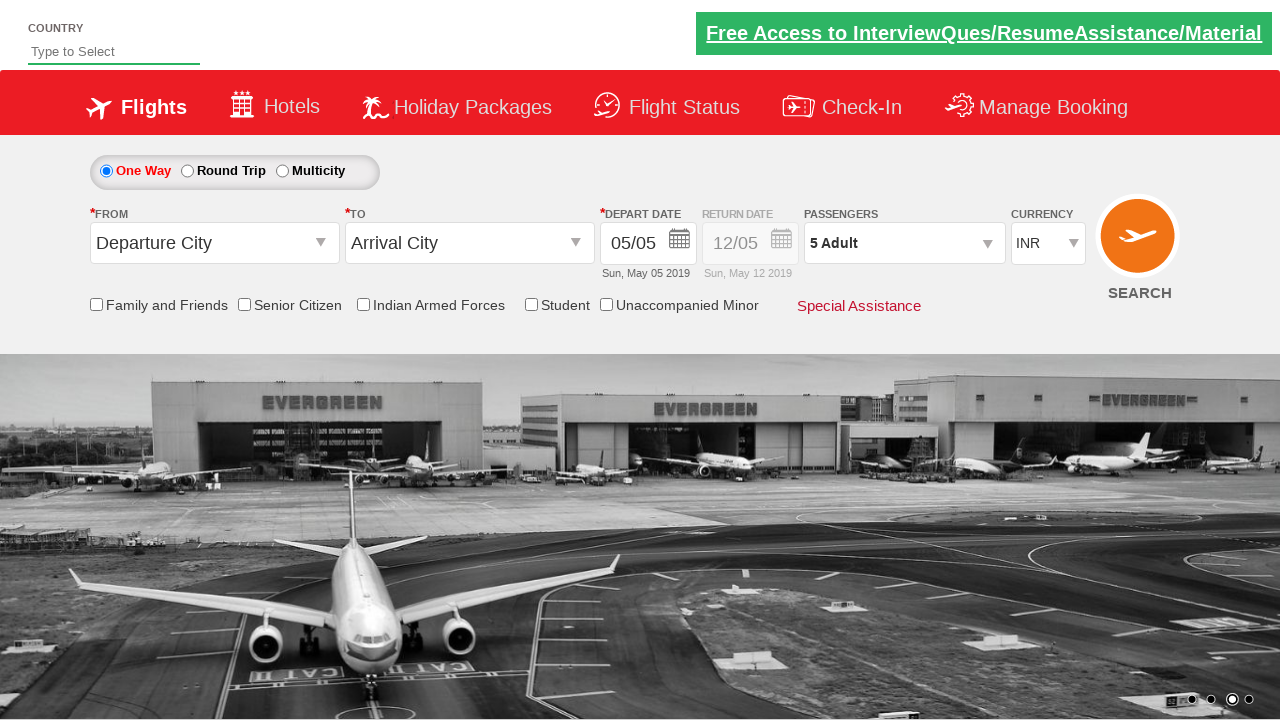

Retrieved passenger info text content
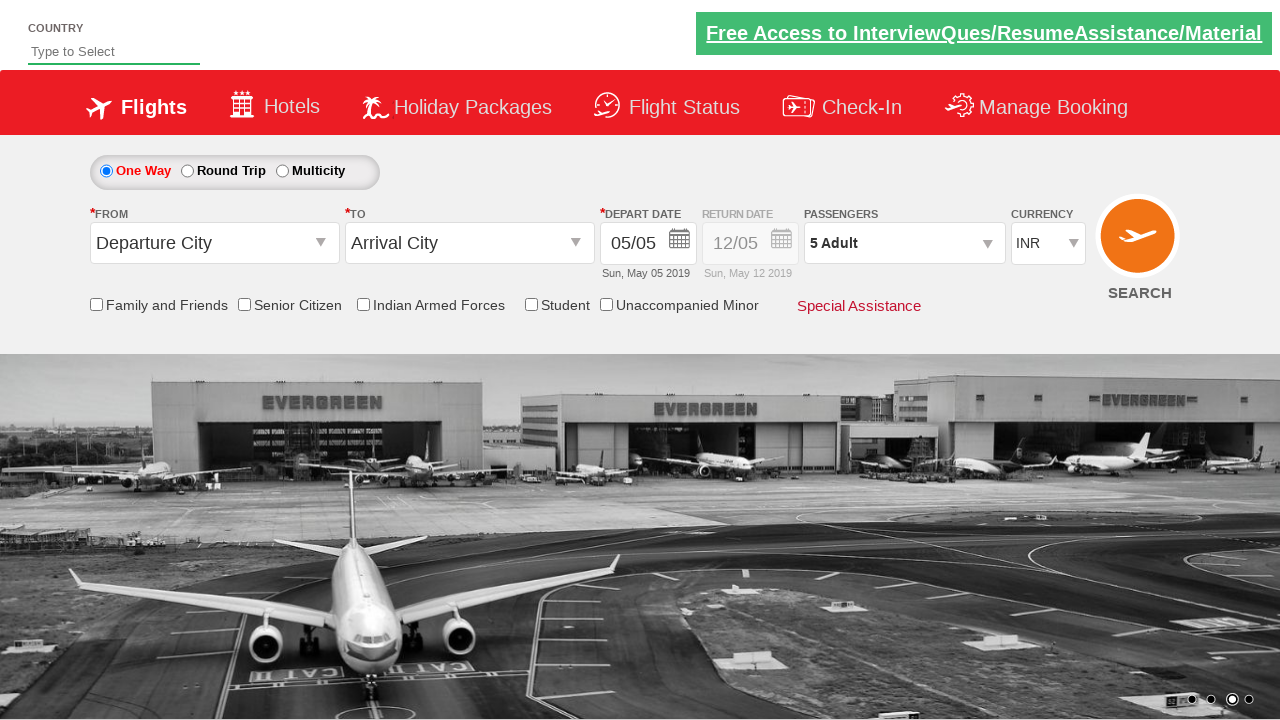

Verified passenger info displays '5 Adult' as expected
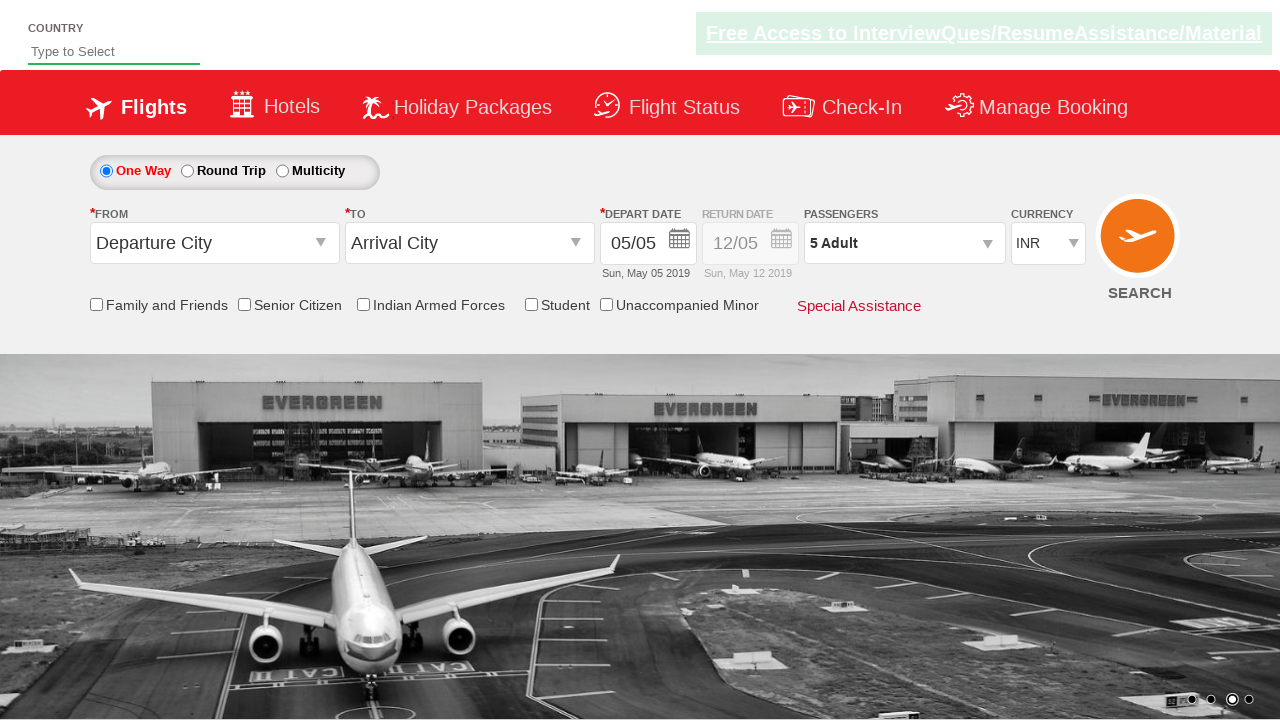

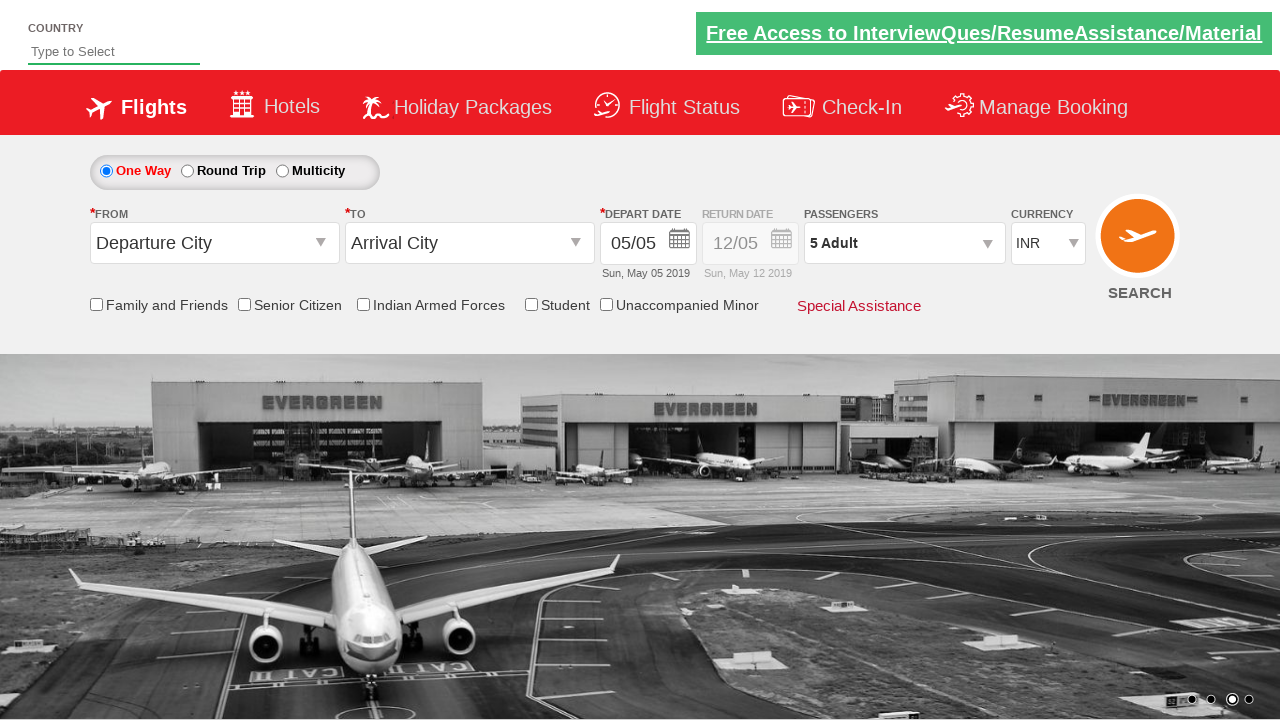